Navigates to Tesco Real Food homepage and verifies that recipe carousel links are present, then clicks on the first recipe link to navigate to a recipe page.

Starting URL: https://realfood.tesco.com/

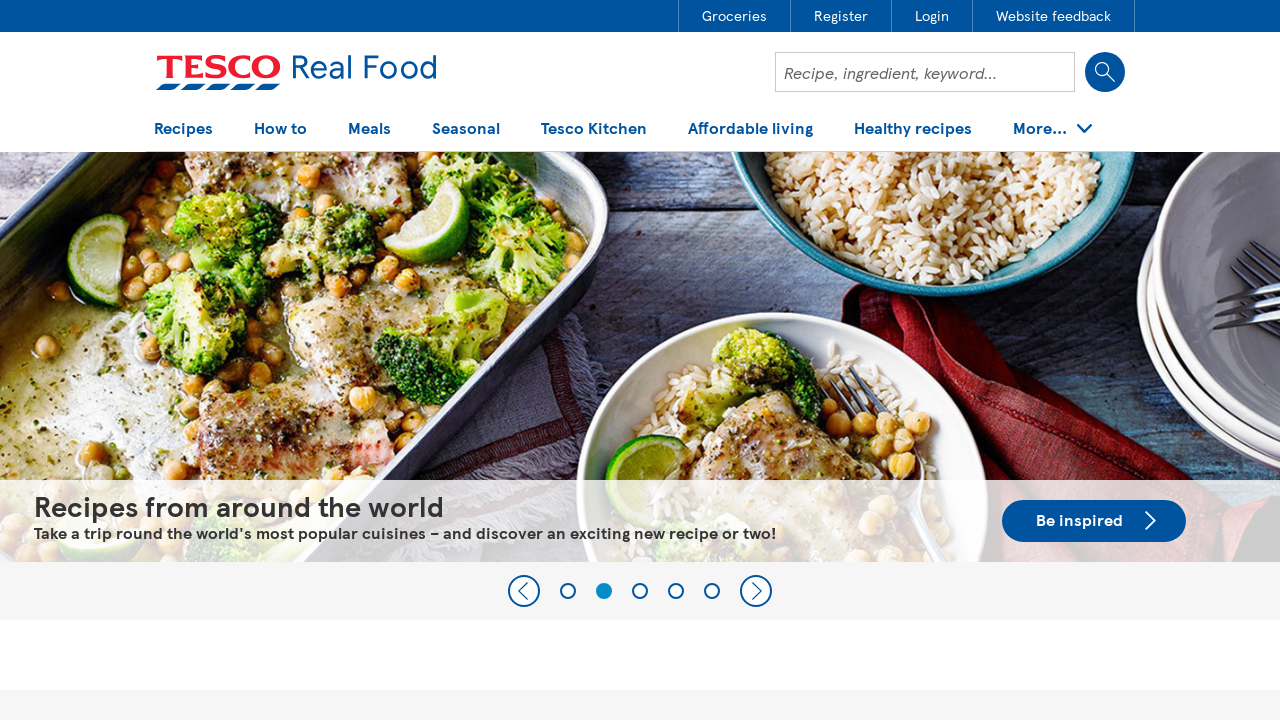

Navigated to Tesco Real Food homepage
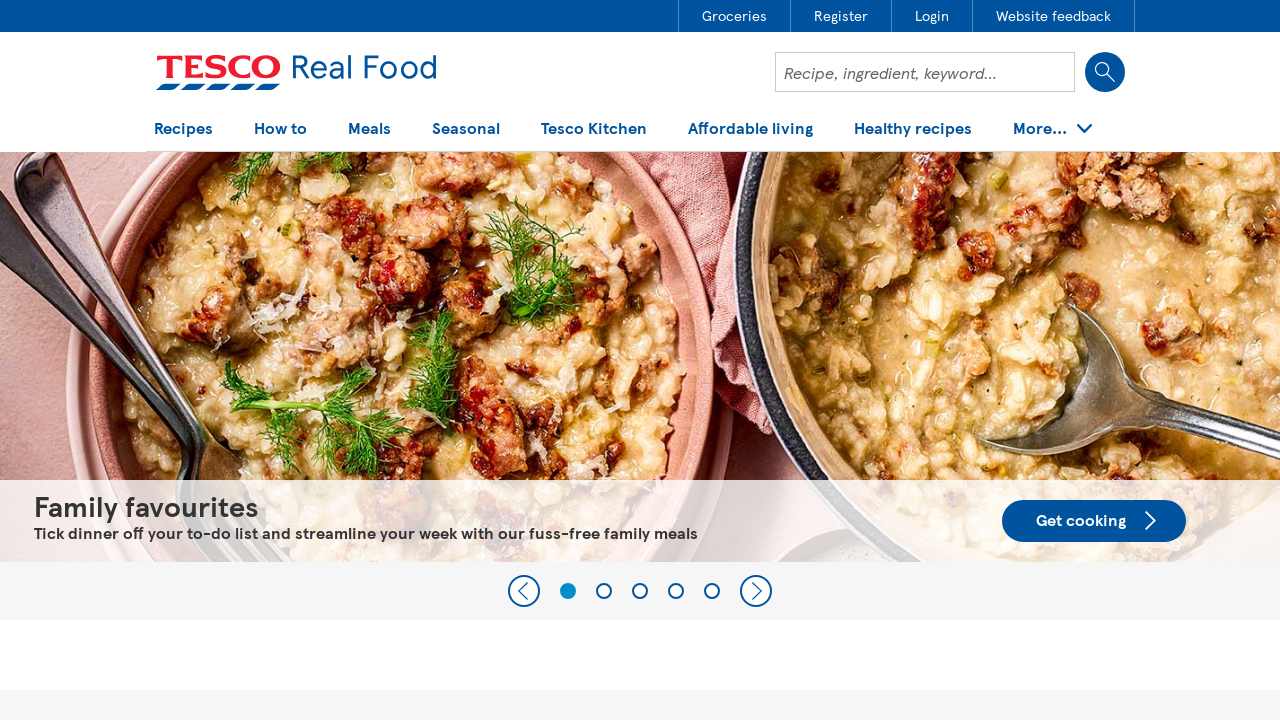

Recipe carousel loaded on homepage
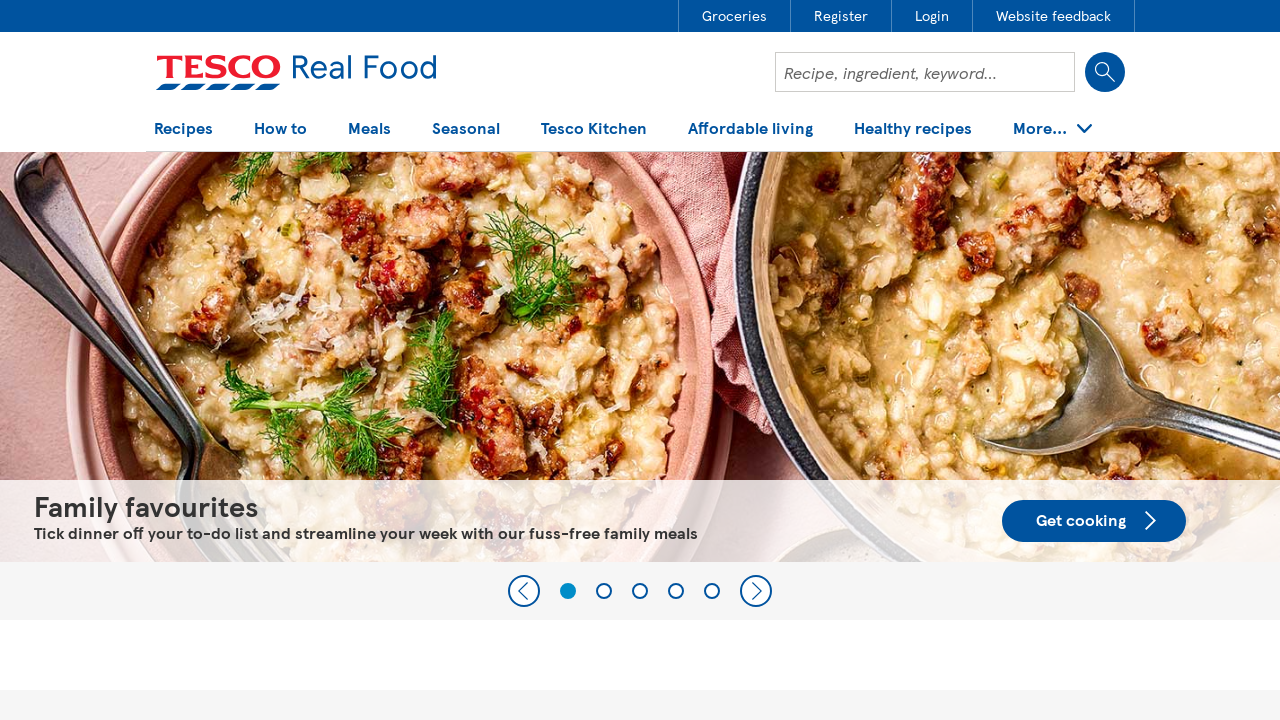

Retrieved all recipe links from carousel
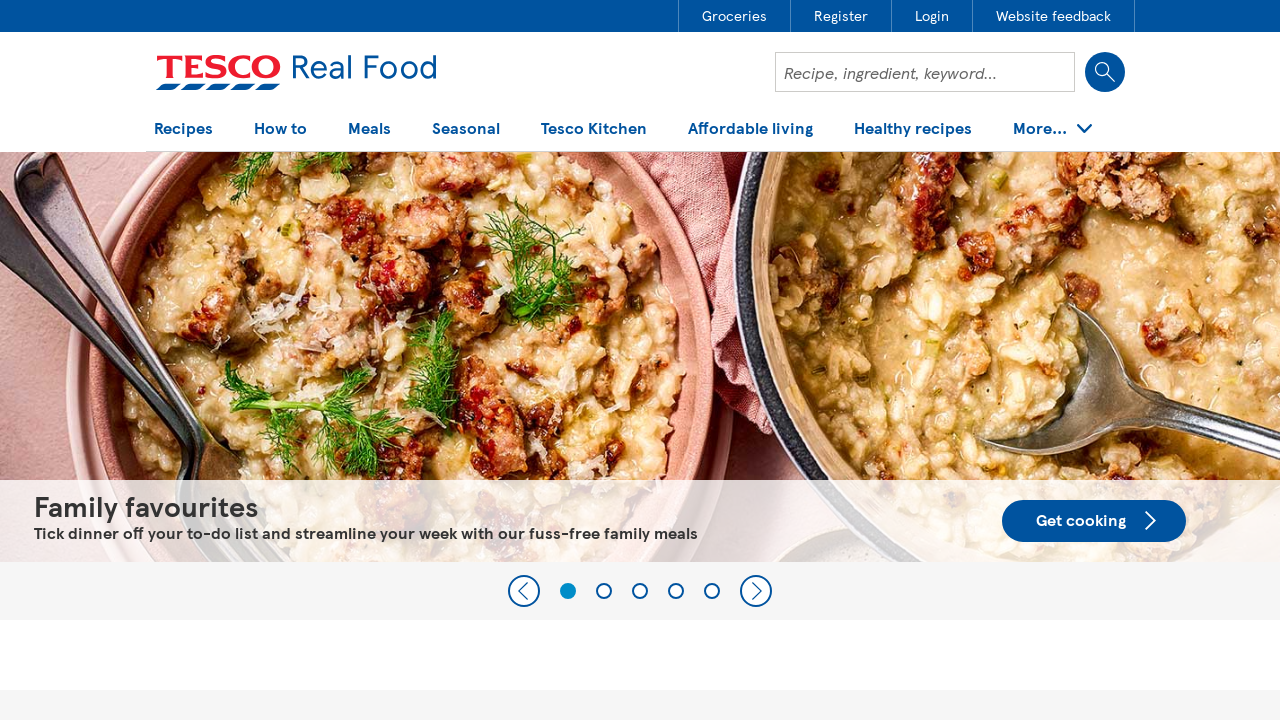

Clicked first recipe link from carousel at (640, 361) on .hp-grid-carousel__link >> nth=4
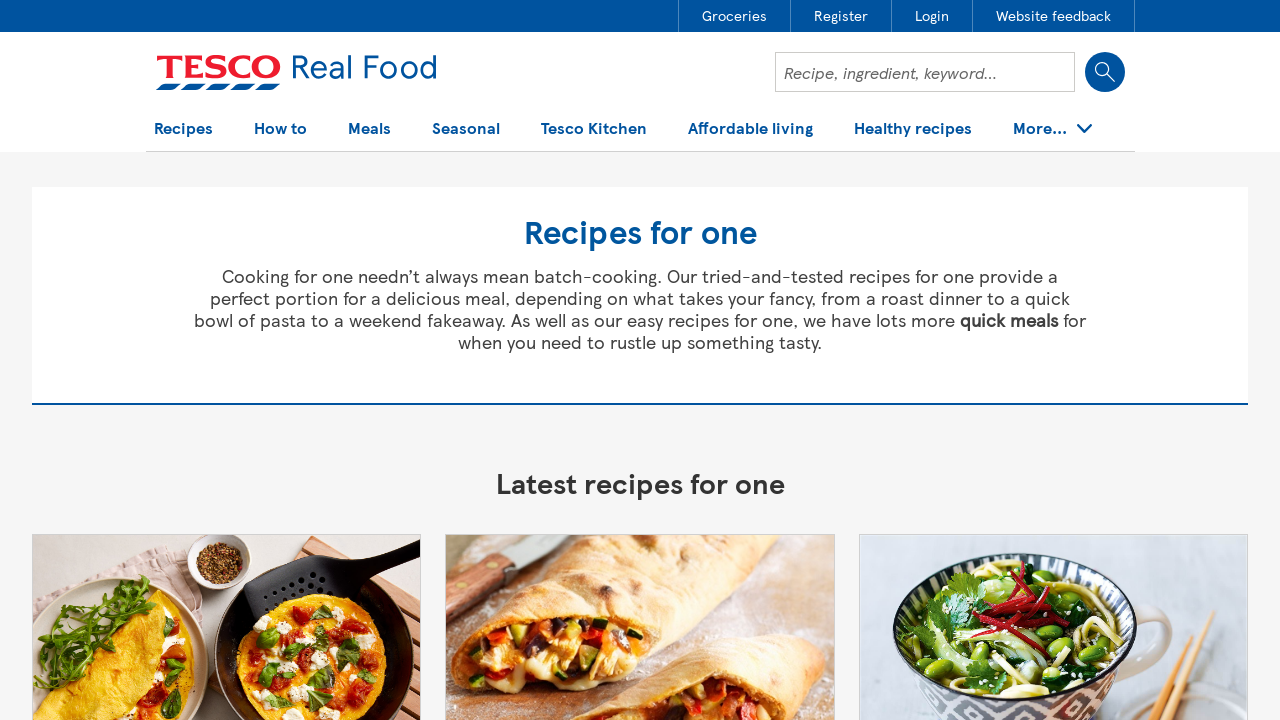

Recipe page loaded and DOM content is ready
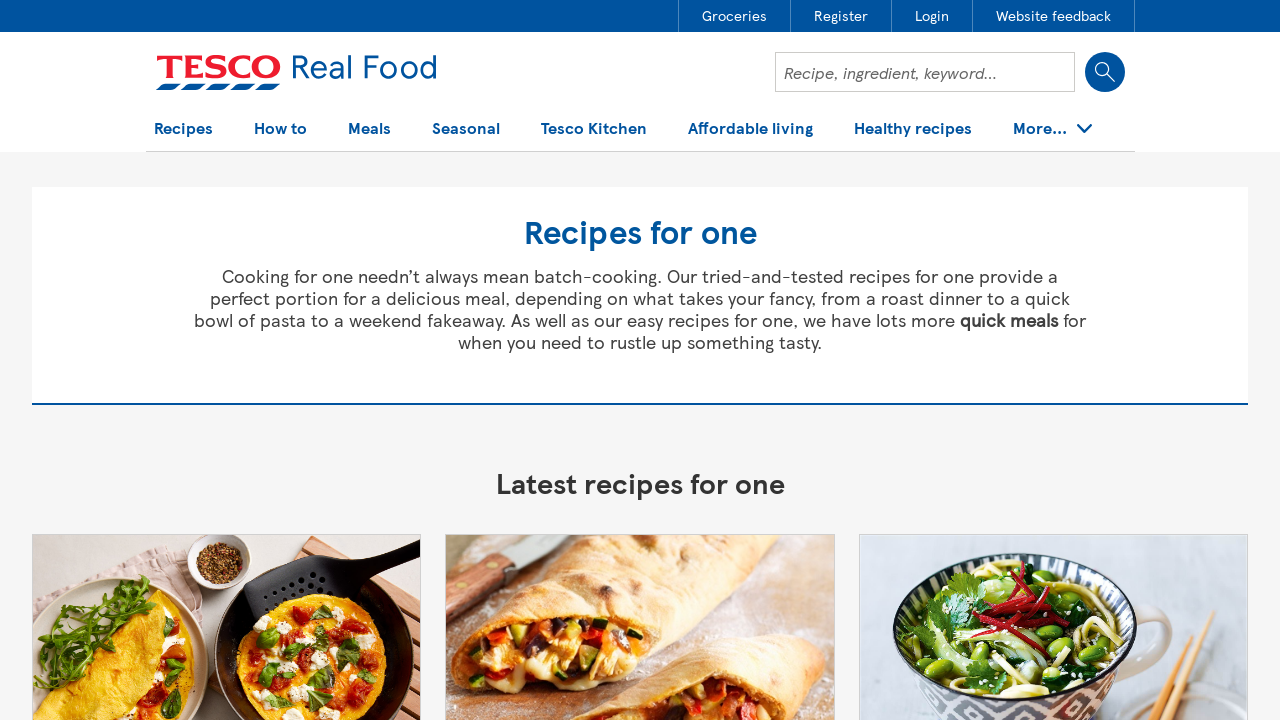

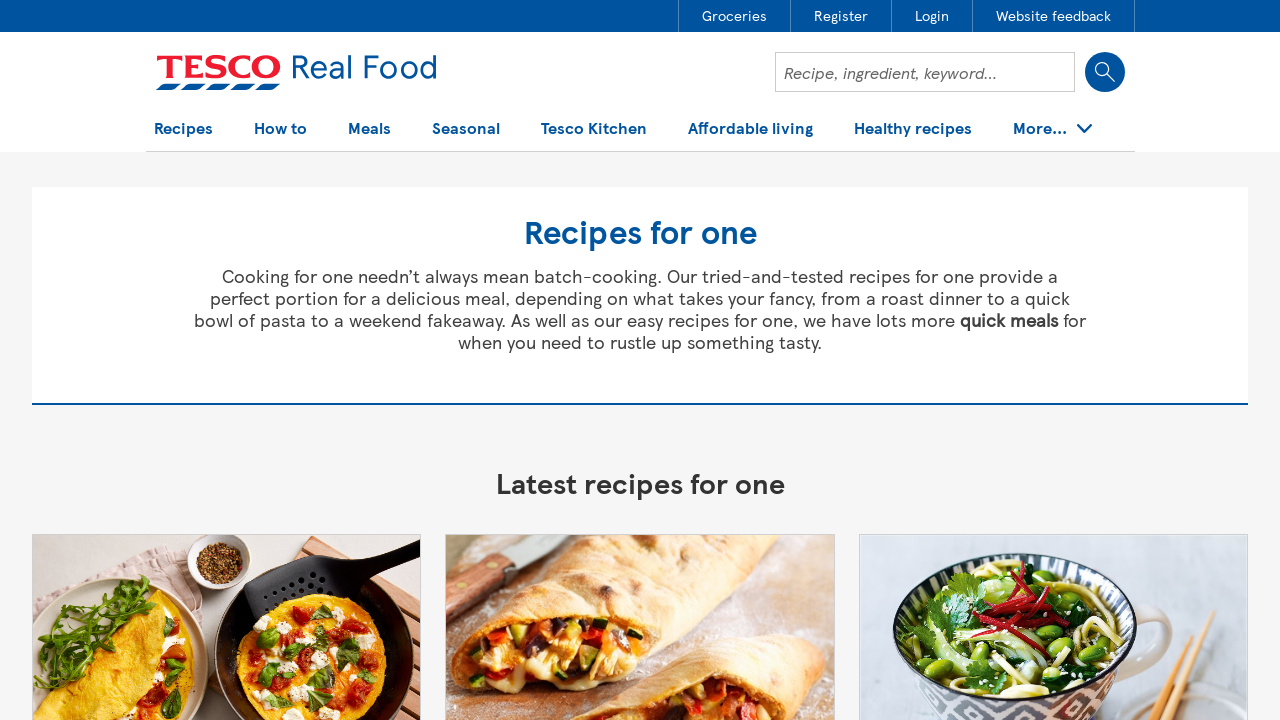